Tests filtering to display only completed items by clicking the Completed link.

Starting URL: https://demo.playwright.dev/todomvc

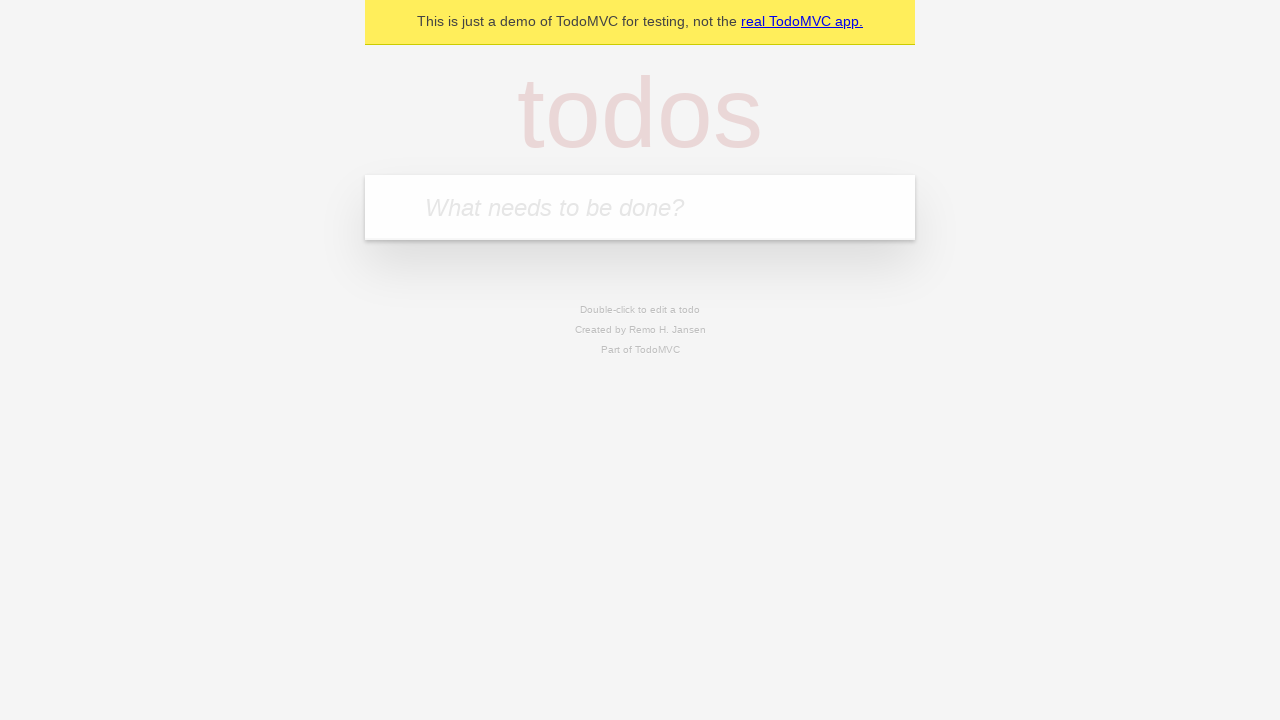

Filled todo input with 'buy some cheese' on internal:attr=[placeholder="What needs to be done?"i]
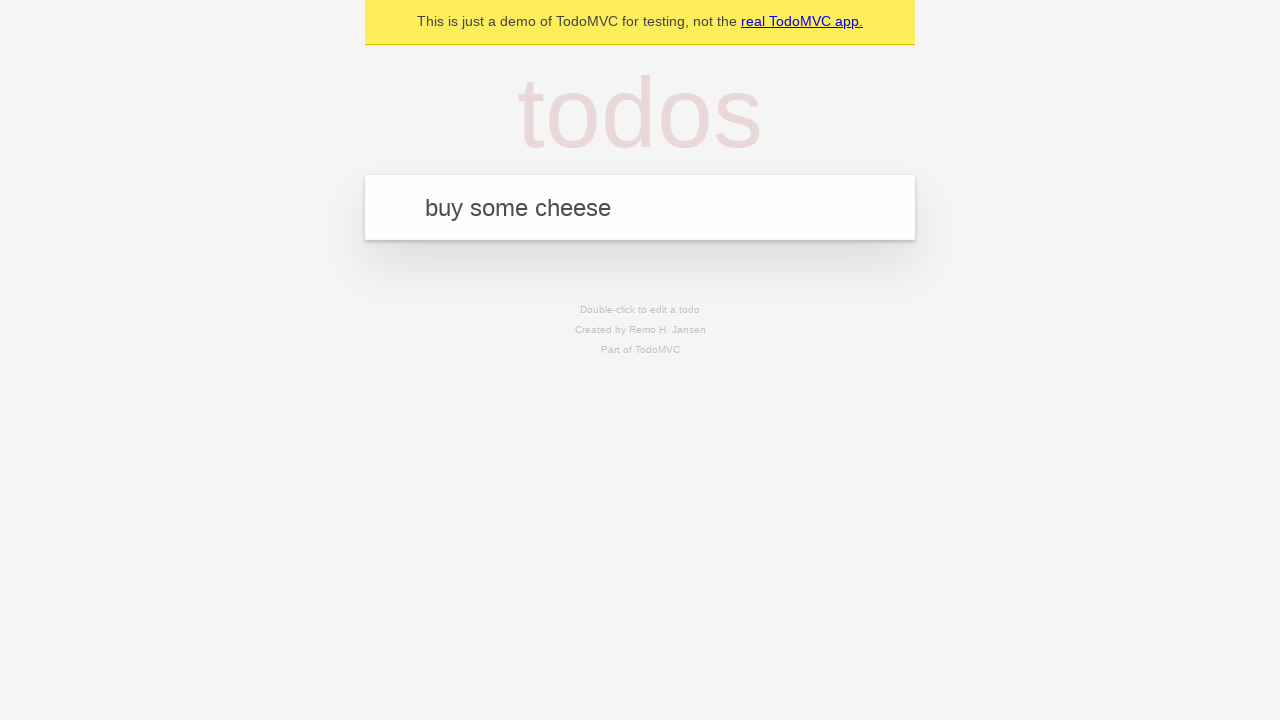

Pressed Enter to add first todo on internal:attr=[placeholder="What needs to be done?"i]
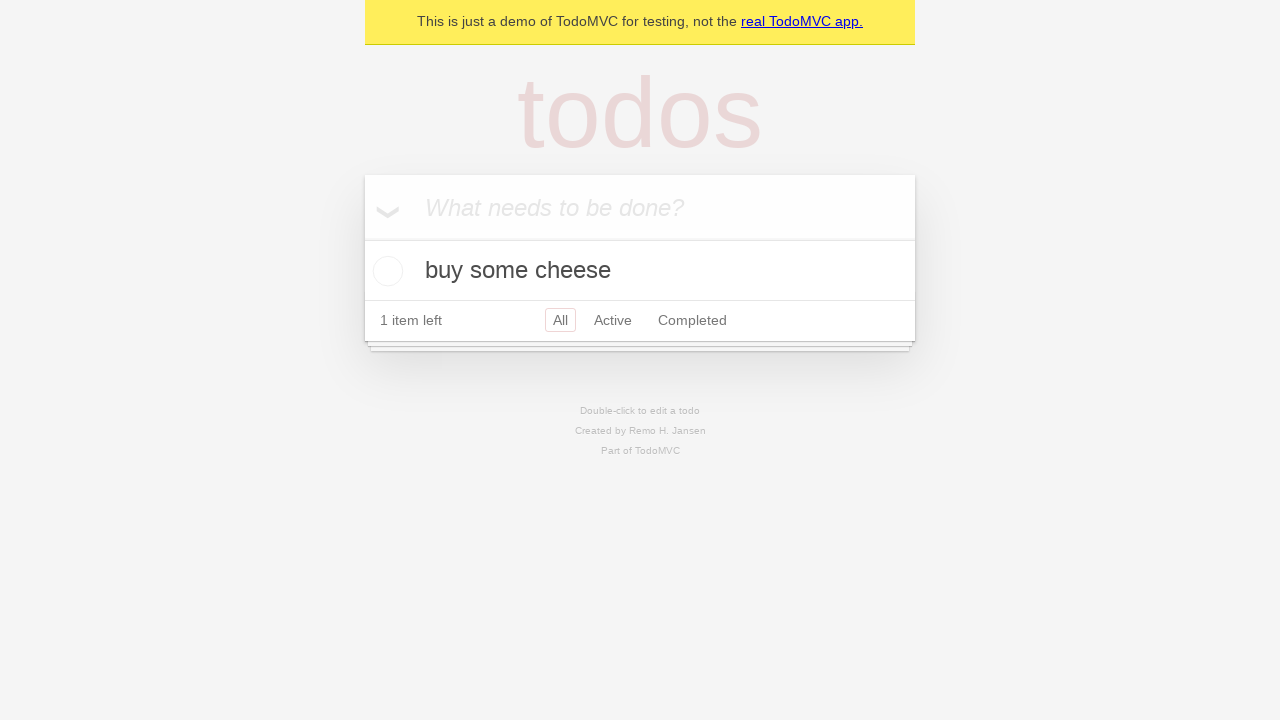

Filled todo input with 'feed the cat' on internal:attr=[placeholder="What needs to be done?"i]
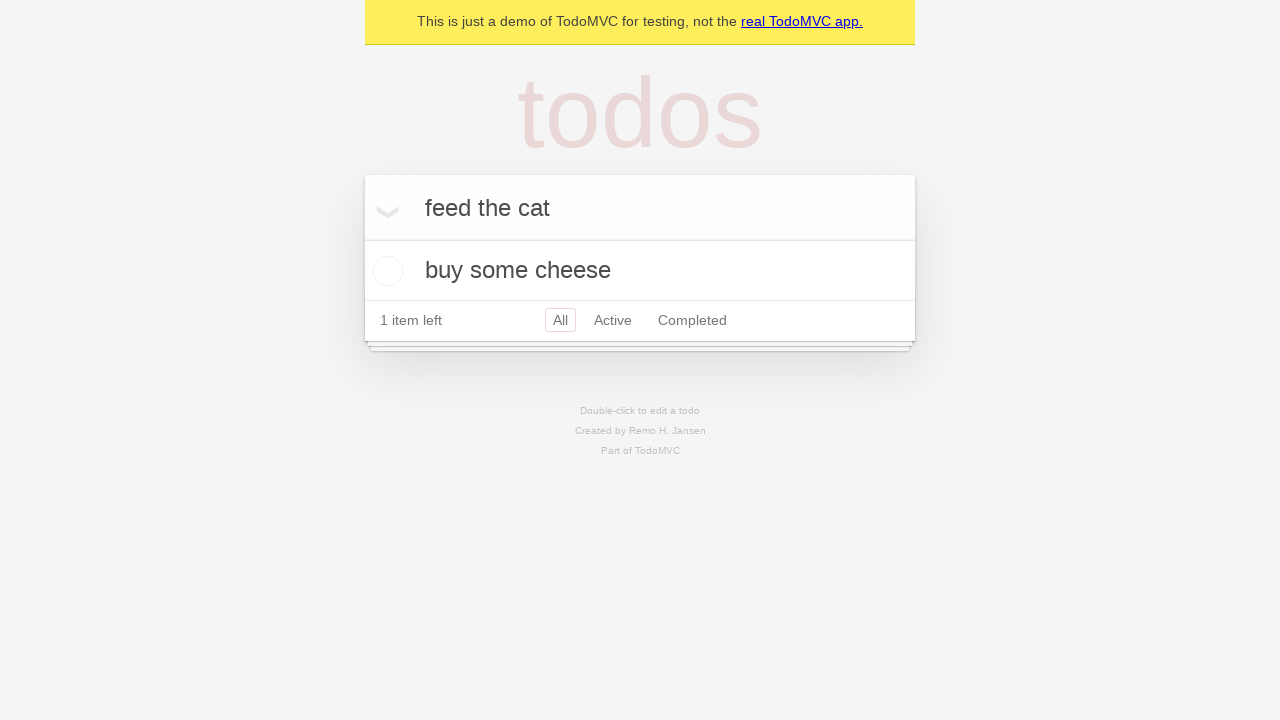

Pressed Enter to add second todo on internal:attr=[placeholder="What needs to be done?"i]
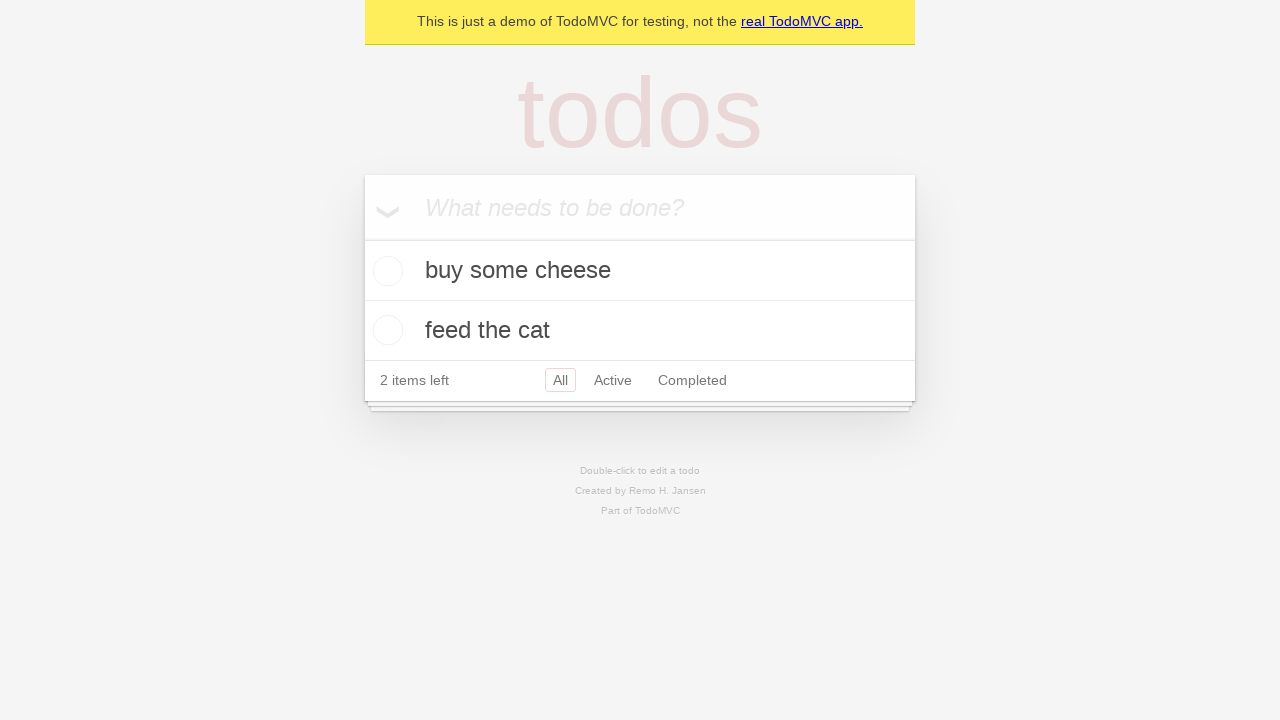

Filled todo input with 'book a doctors appointment' on internal:attr=[placeholder="What needs to be done?"i]
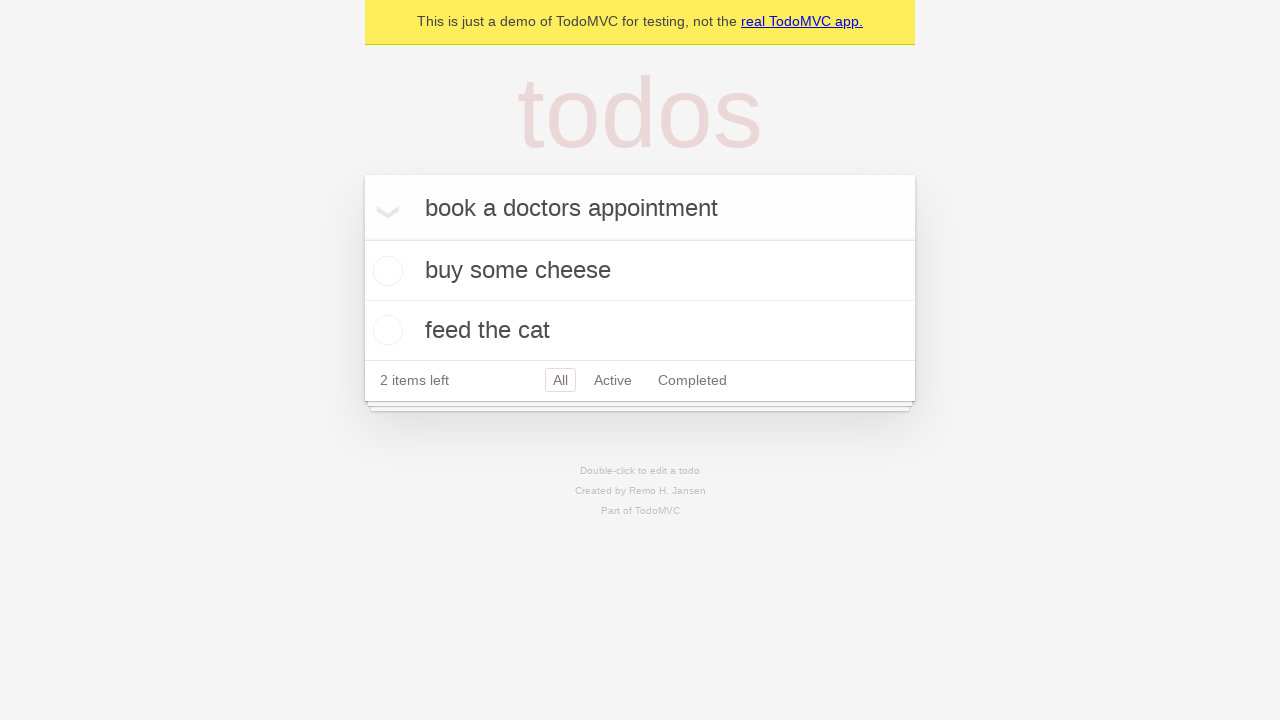

Pressed Enter to add third todo on internal:attr=[placeholder="What needs to be done?"i]
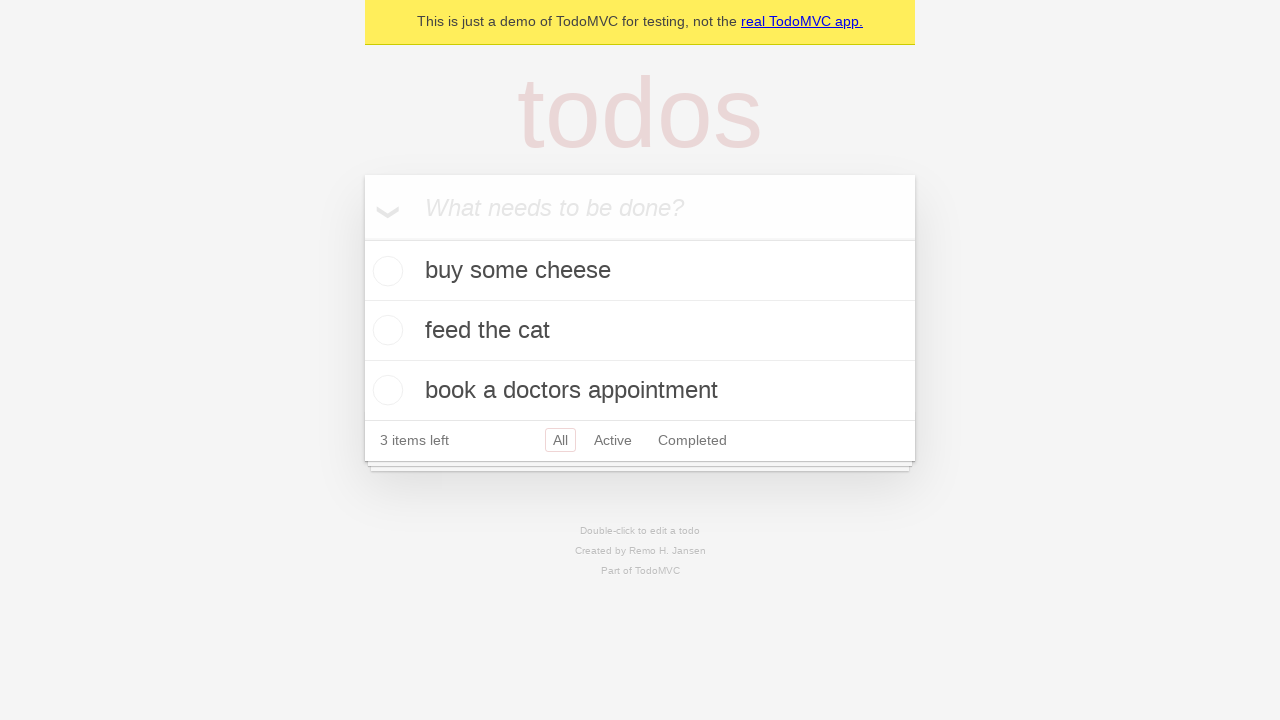

Waited for all 3 todos to be added to the page
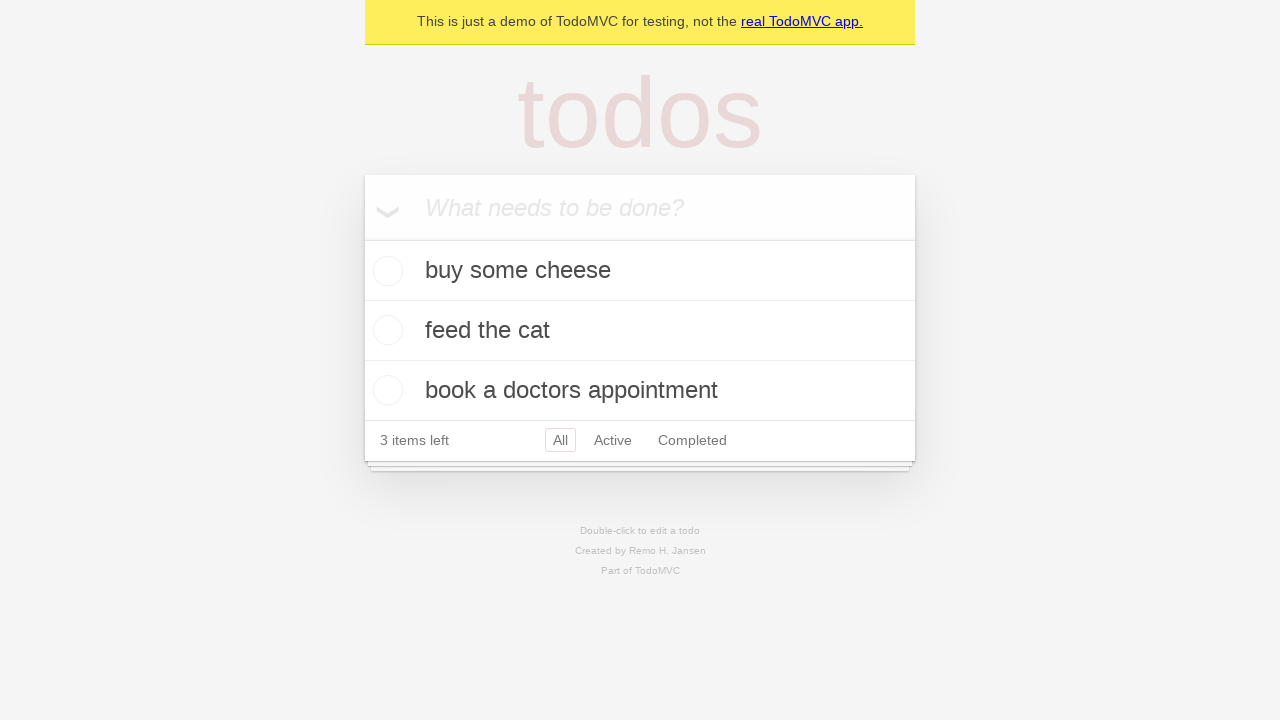

Checked the second todo item ('feed the cat') at (385, 330) on internal:testid=[data-testid="todo-item"s] >> nth=1 >> internal:role=checkbox
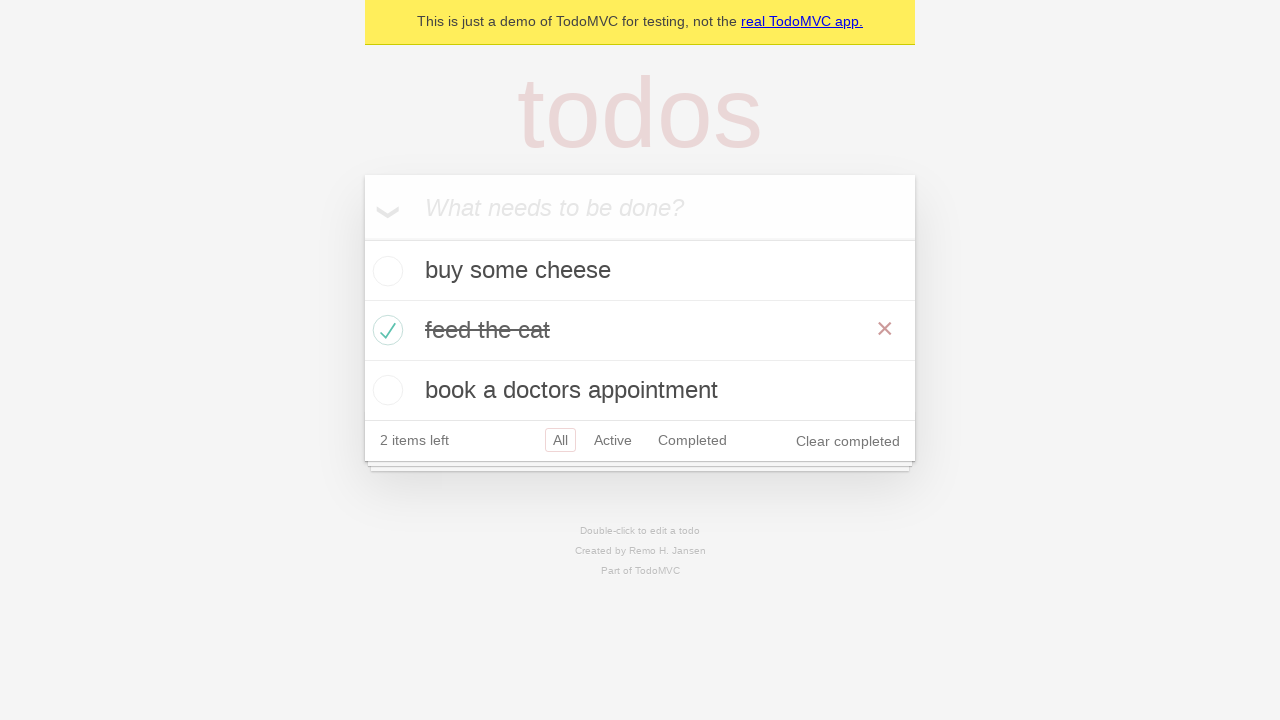

Clicked the Completed filter link to display only completed items at (692, 440) on internal:role=link[name="Completed"i]
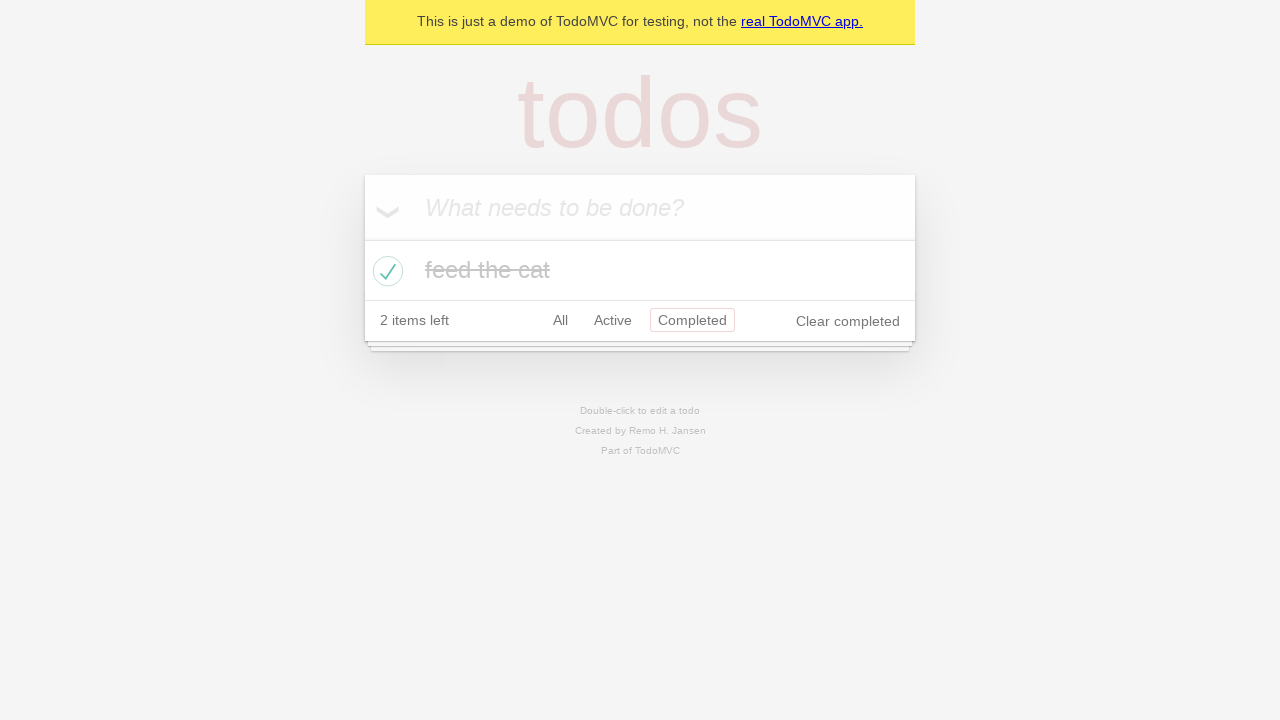

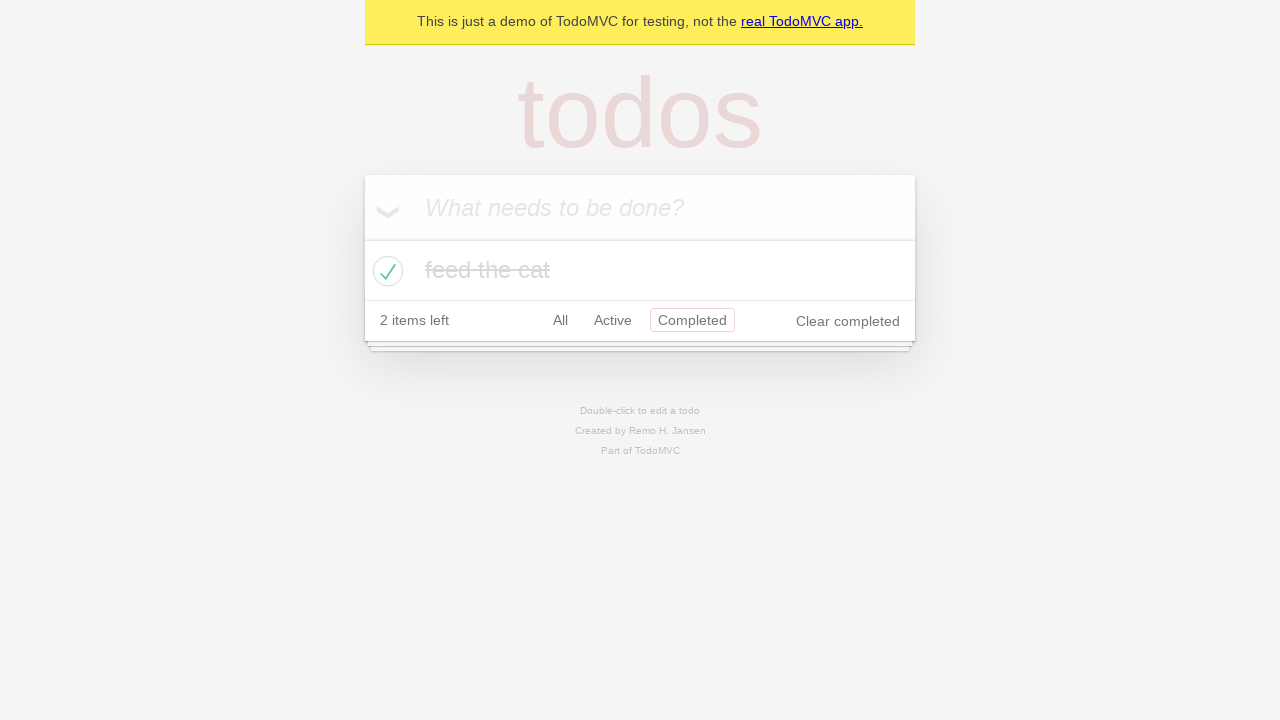